Verifies that benefit icons on the JDI framework test page are displayed and have the correct background image sprite

Starting URL: https://jdi-framework.github.io/tests

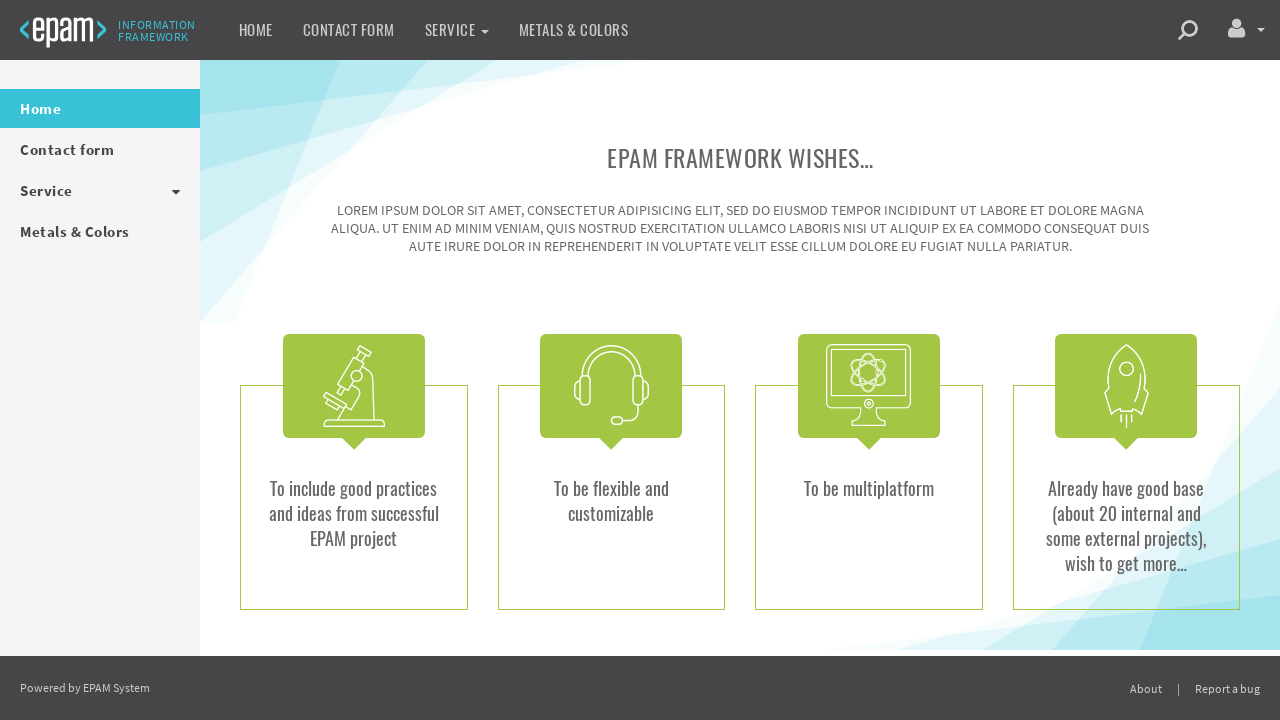

Navigated to JDI framework test page
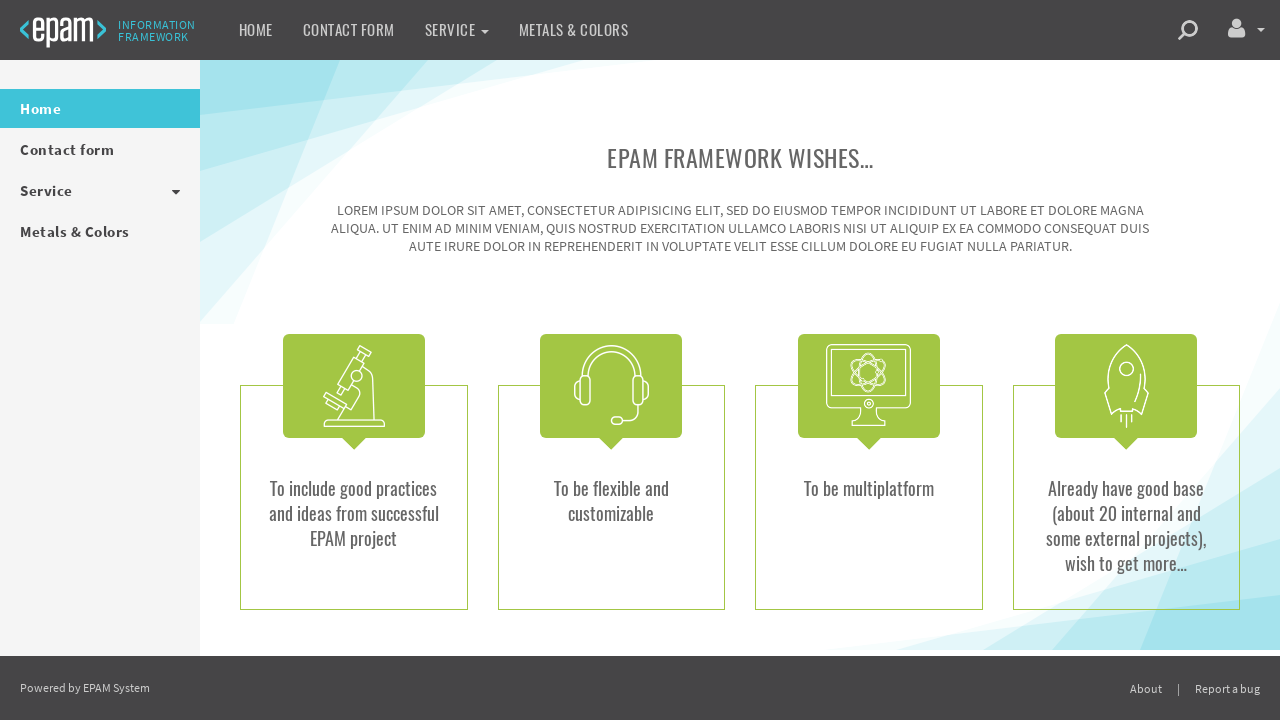

Benefit icons loaded and present on page
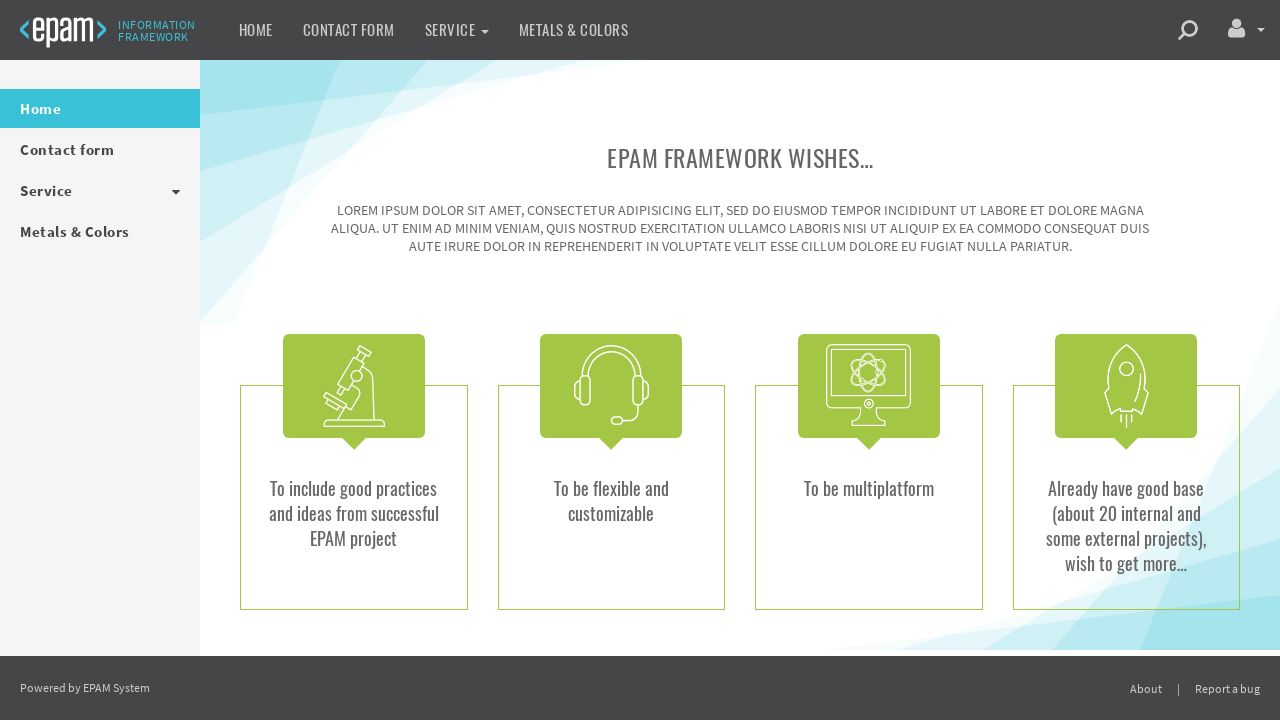

Retrieved 4 benefit icon elements
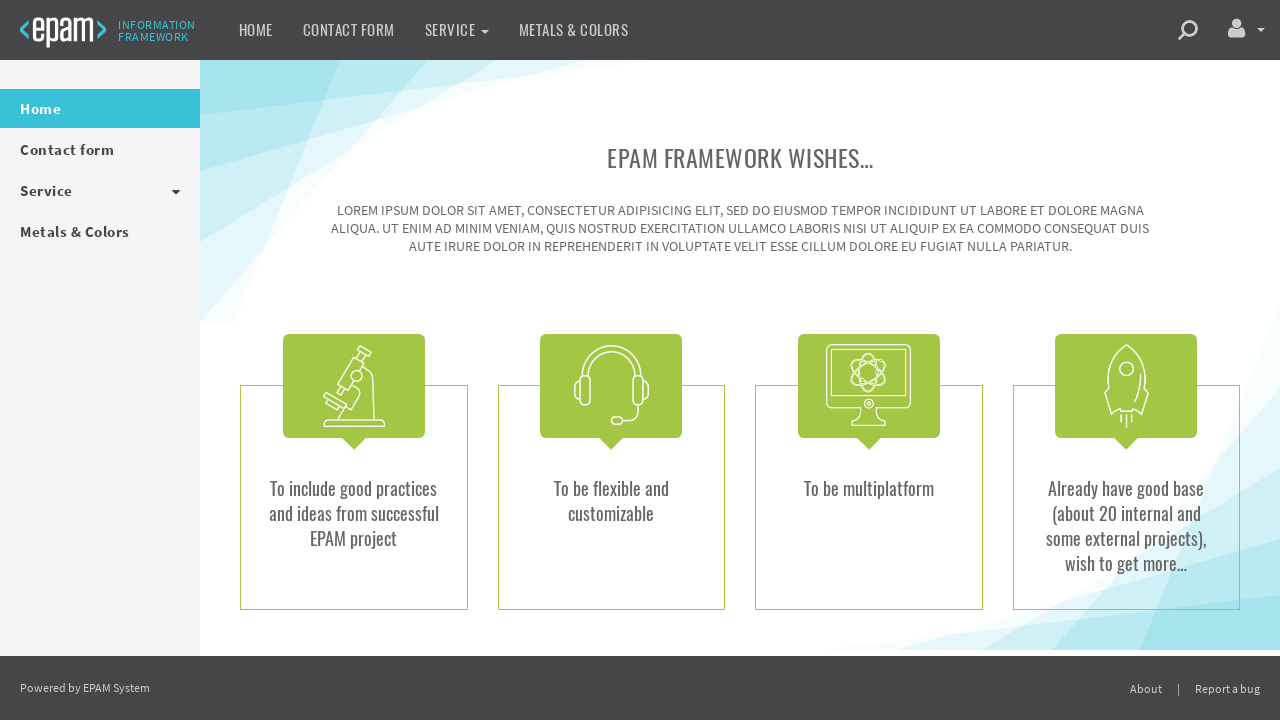

Verified benefit icon is visible
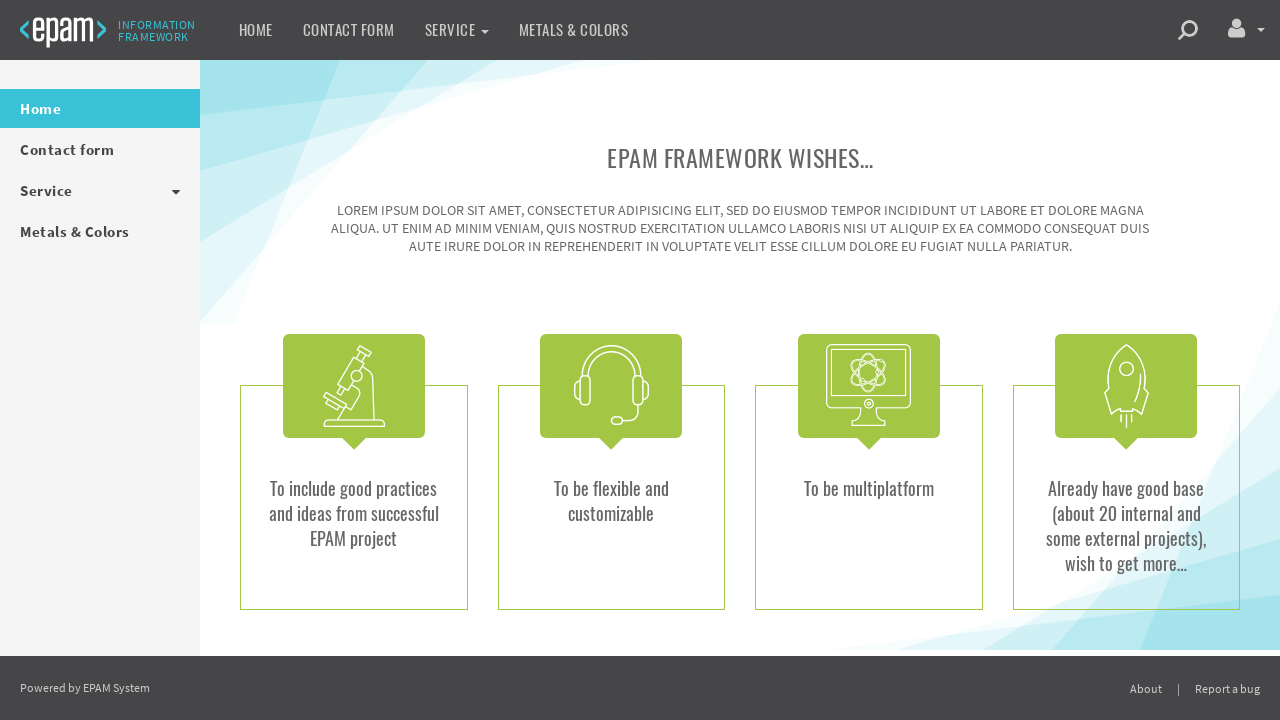

Retrieved background image CSS property: url("https://jdi-framework.github.io/tests/images/sprite.png")
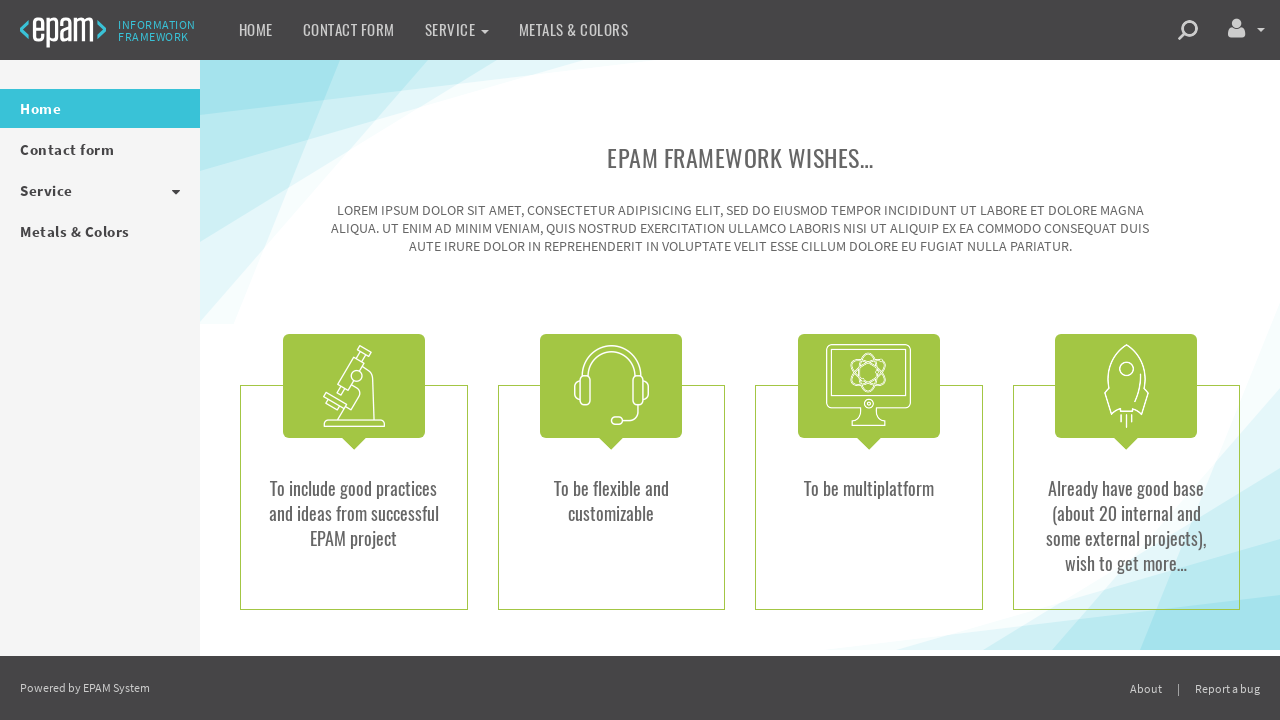

Verified background image contains correct sprite.png URL
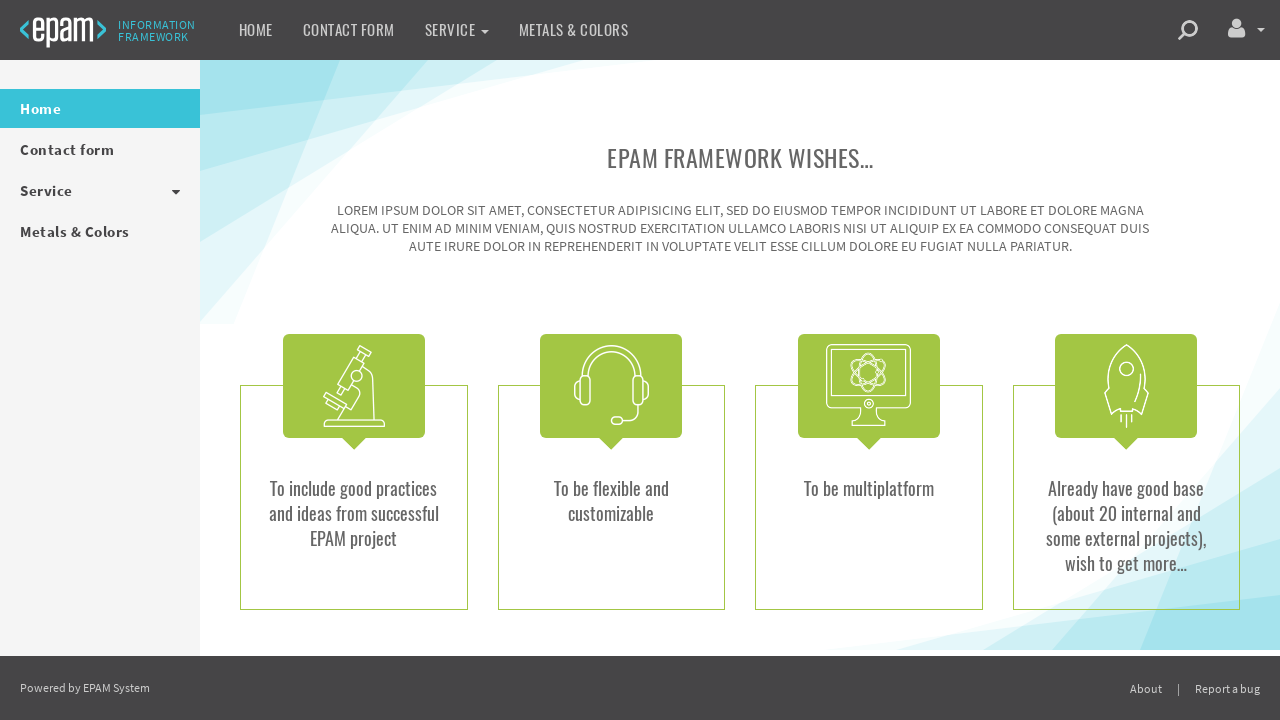

Verified benefit icon is visible
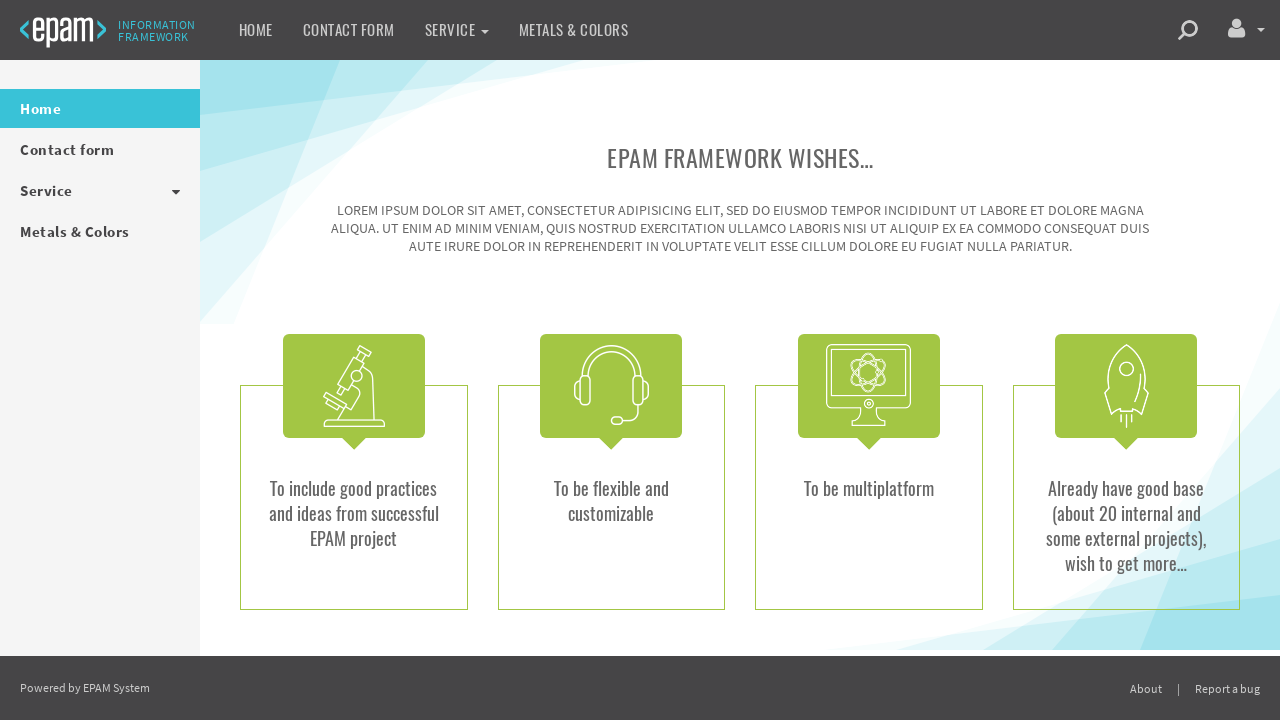

Retrieved background image CSS property: url("https://jdi-framework.github.io/tests/images/sprite.png")
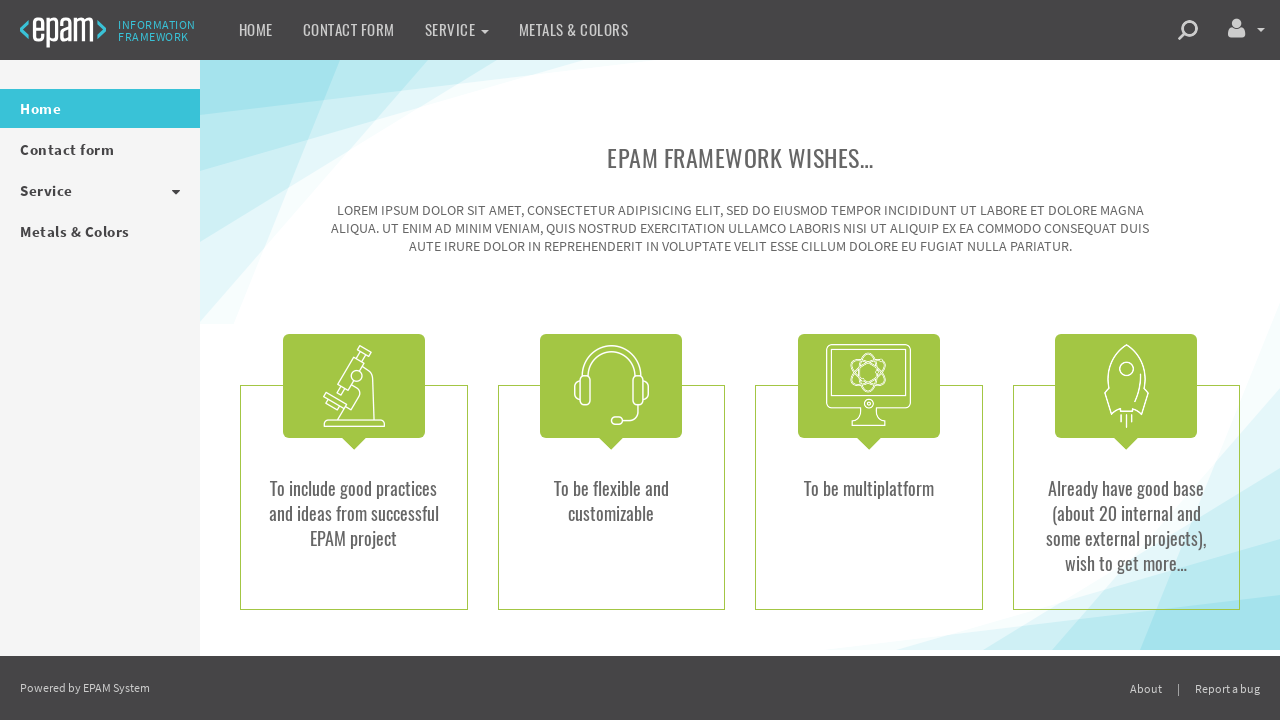

Verified background image contains correct sprite.png URL
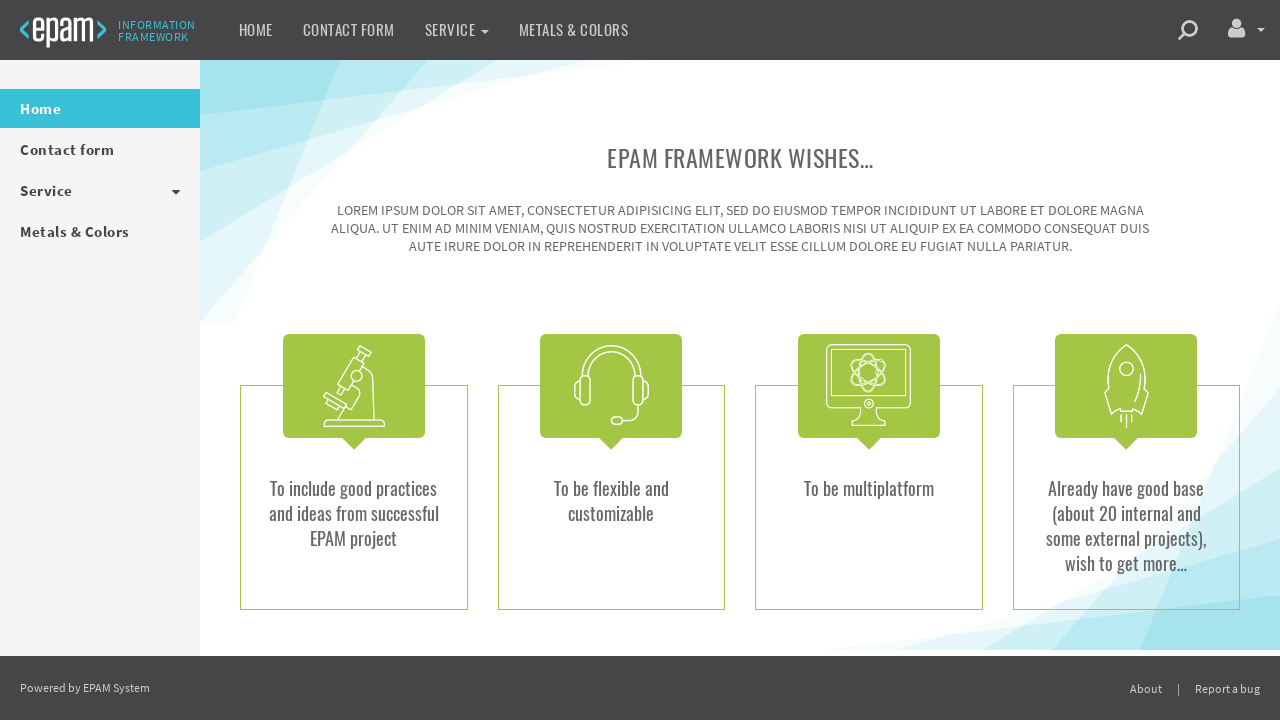

Verified benefit icon is visible
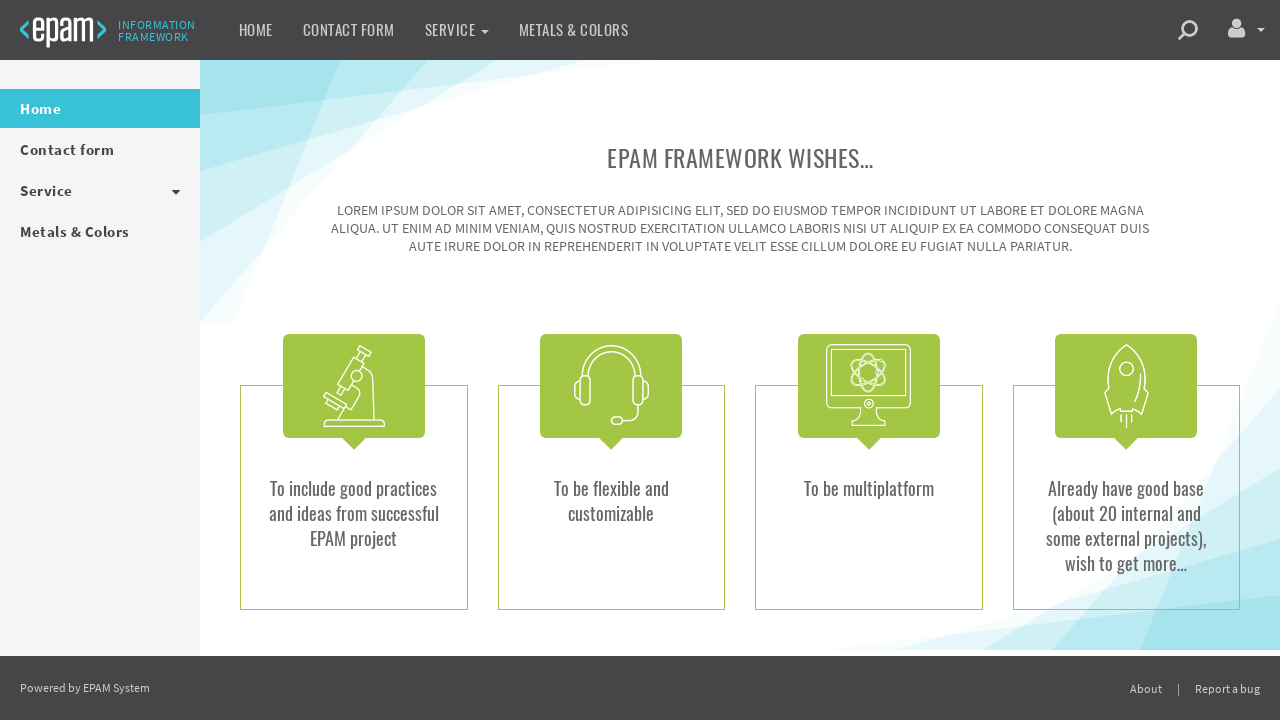

Retrieved background image CSS property: url("https://jdi-framework.github.io/tests/images/sprite.png")
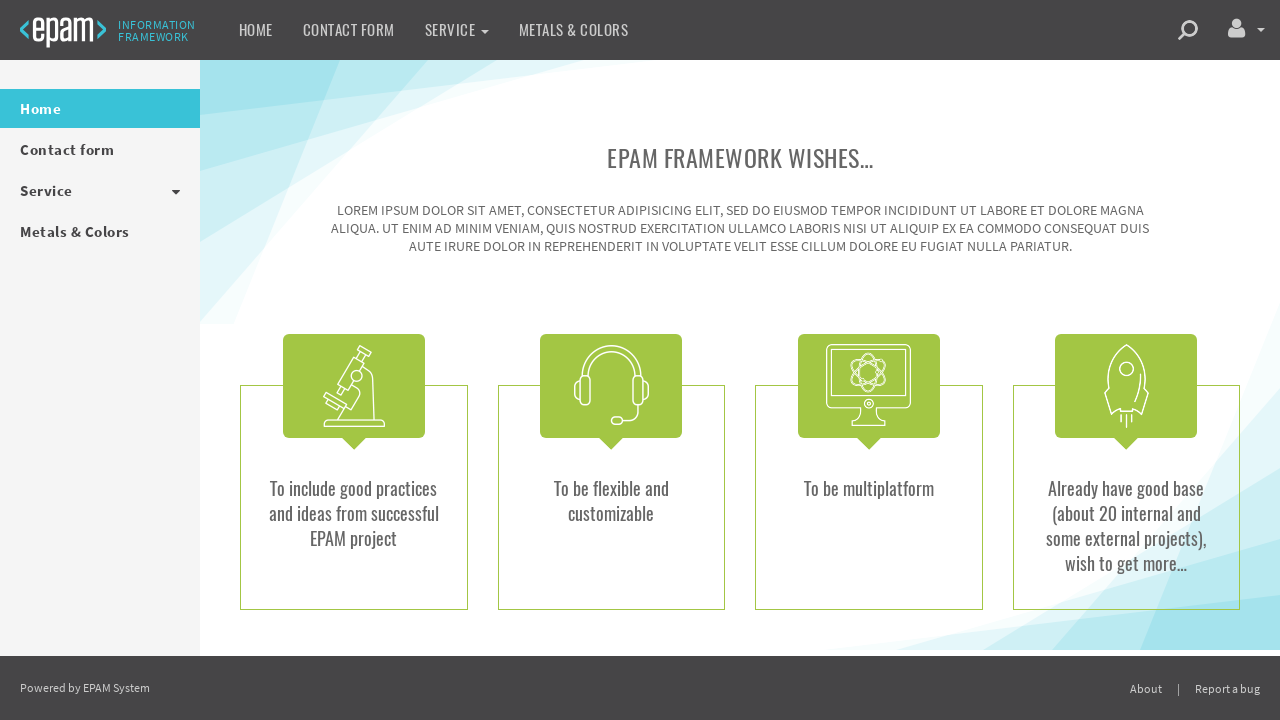

Verified background image contains correct sprite.png URL
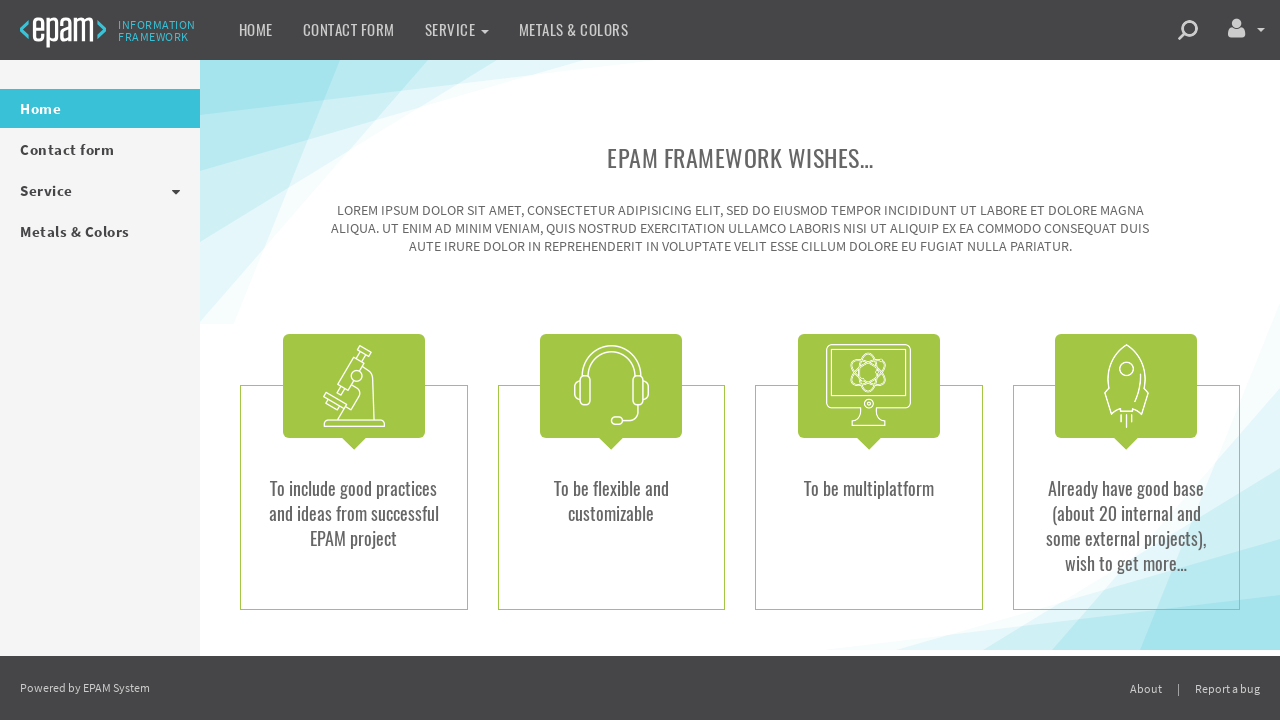

Verified benefit icon is visible
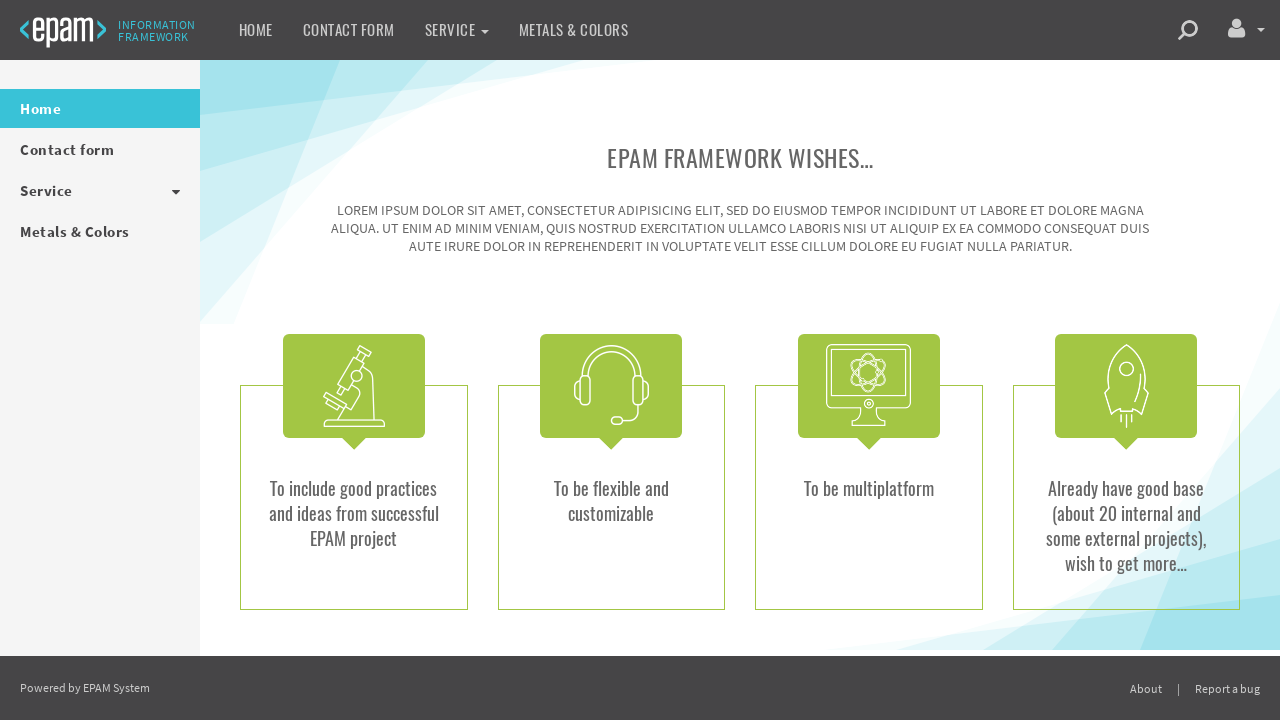

Retrieved background image CSS property: url("https://jdi-framework.github.io/tests/images/sprite.png")
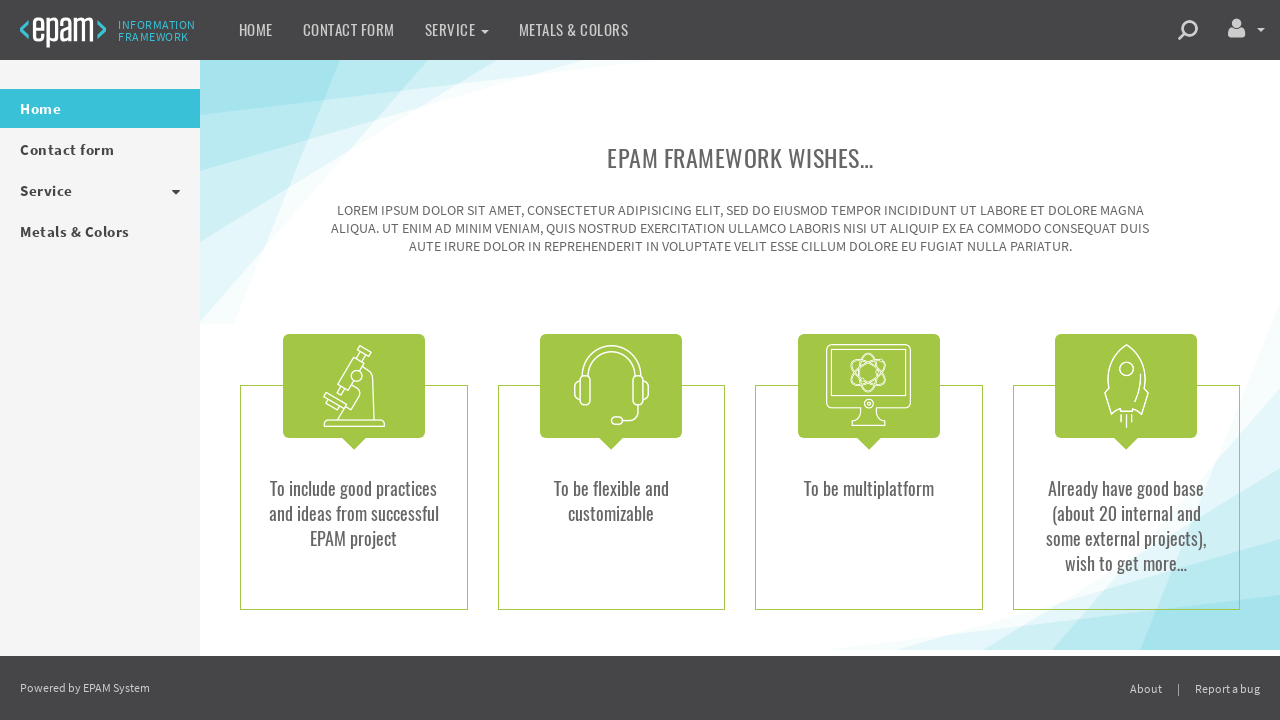

Verified background image contains correct sprite.png URL
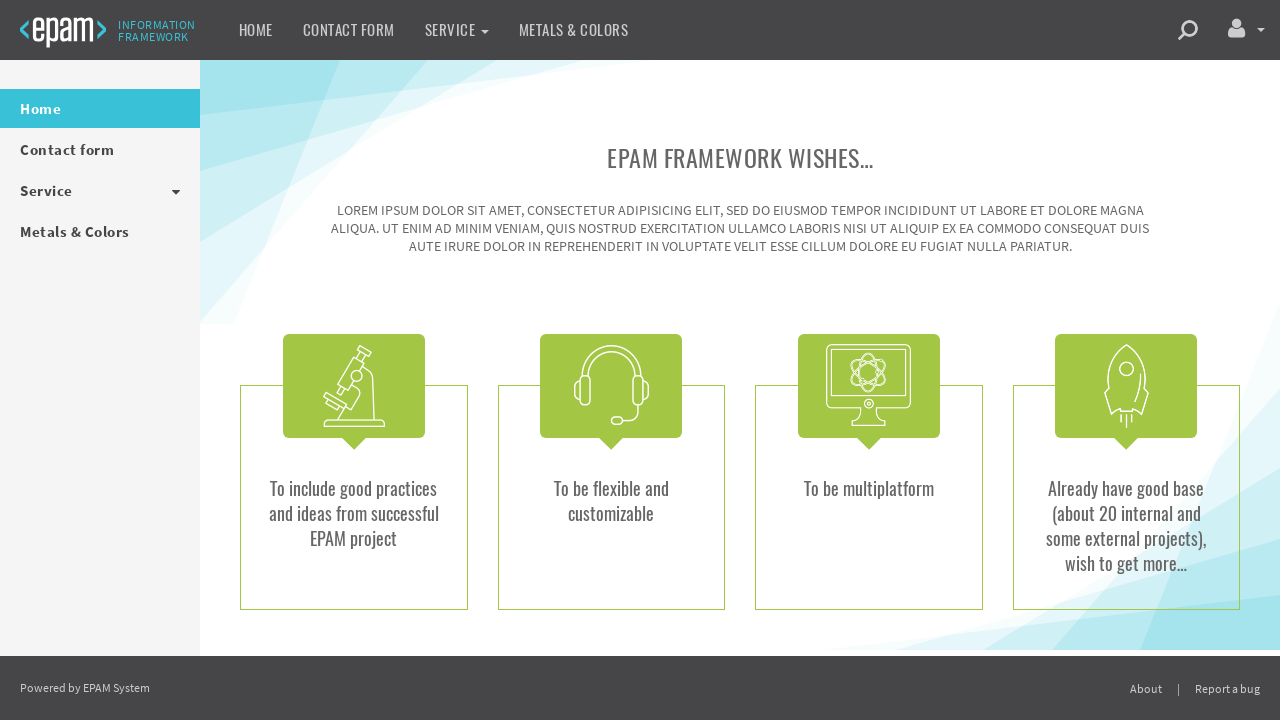

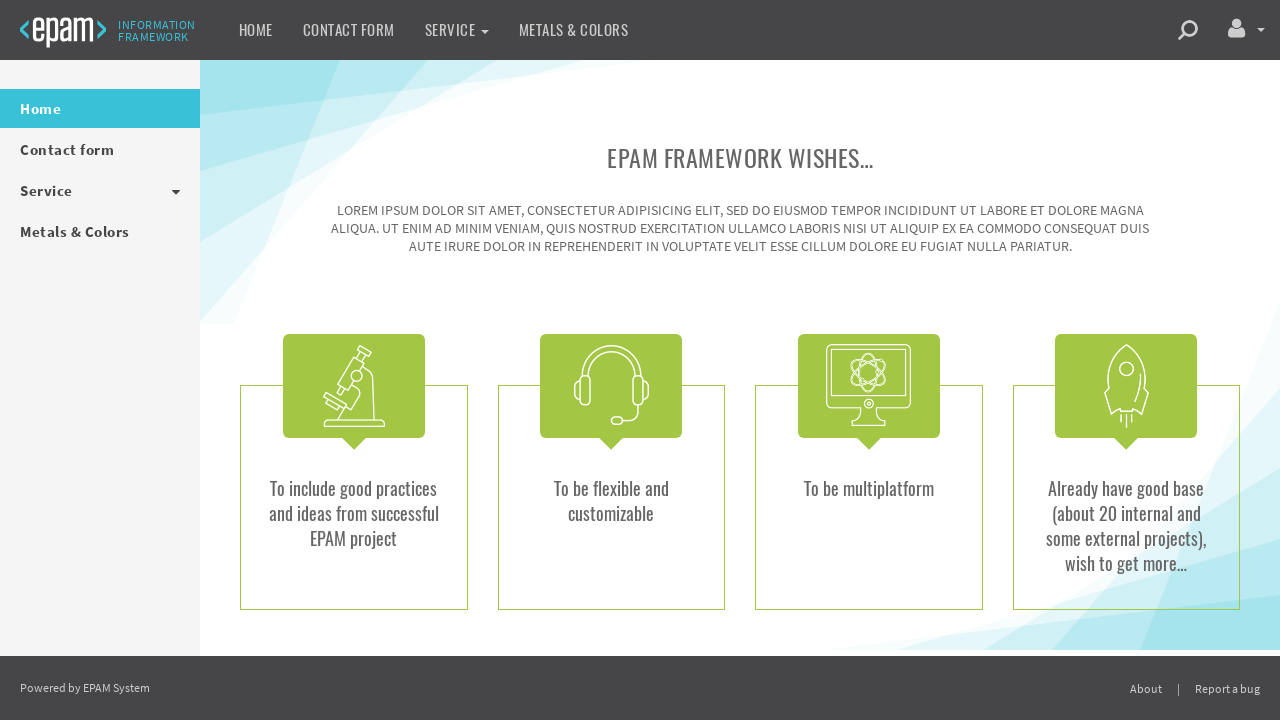